Tests right-click context menu functionality, alert handling, and navigation to a new window to verify the Elemental Selenium page loads correctly

Starting URL: https://the-internet.herokuapp.com/context_menu

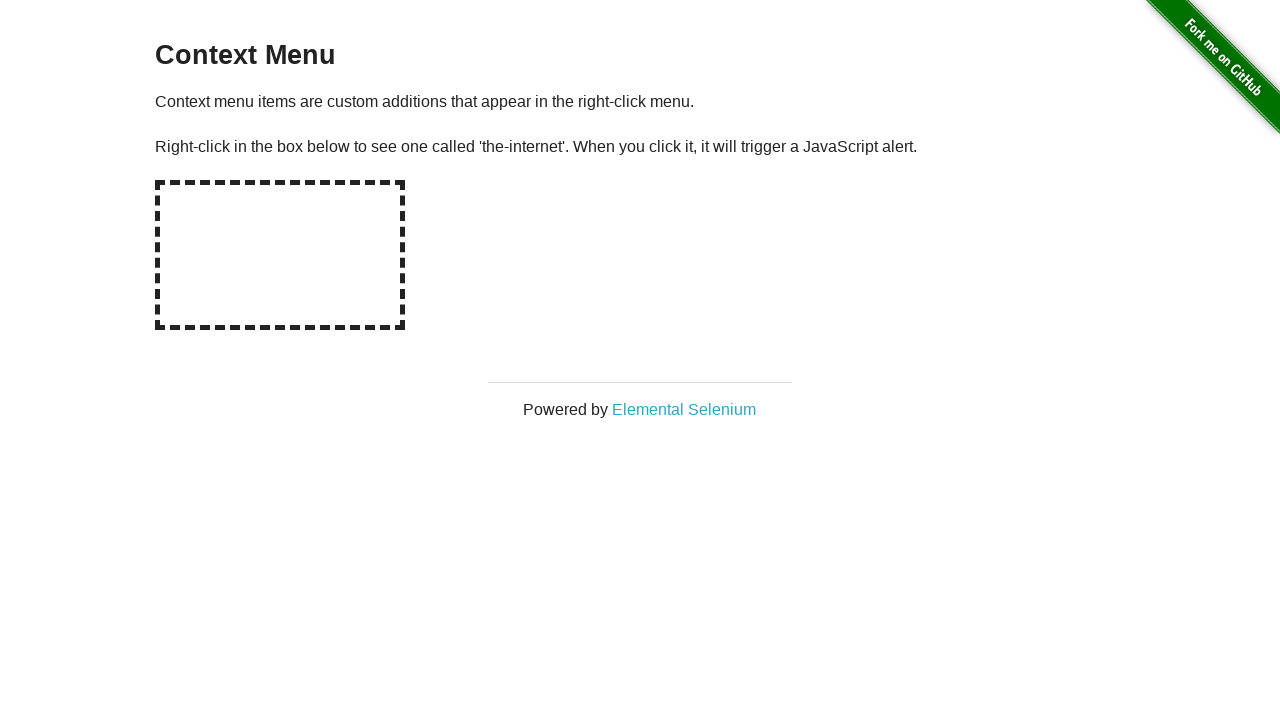

Right-clicked on the hot-spot area to trigger context menu at (280, 255) on #hot-spot
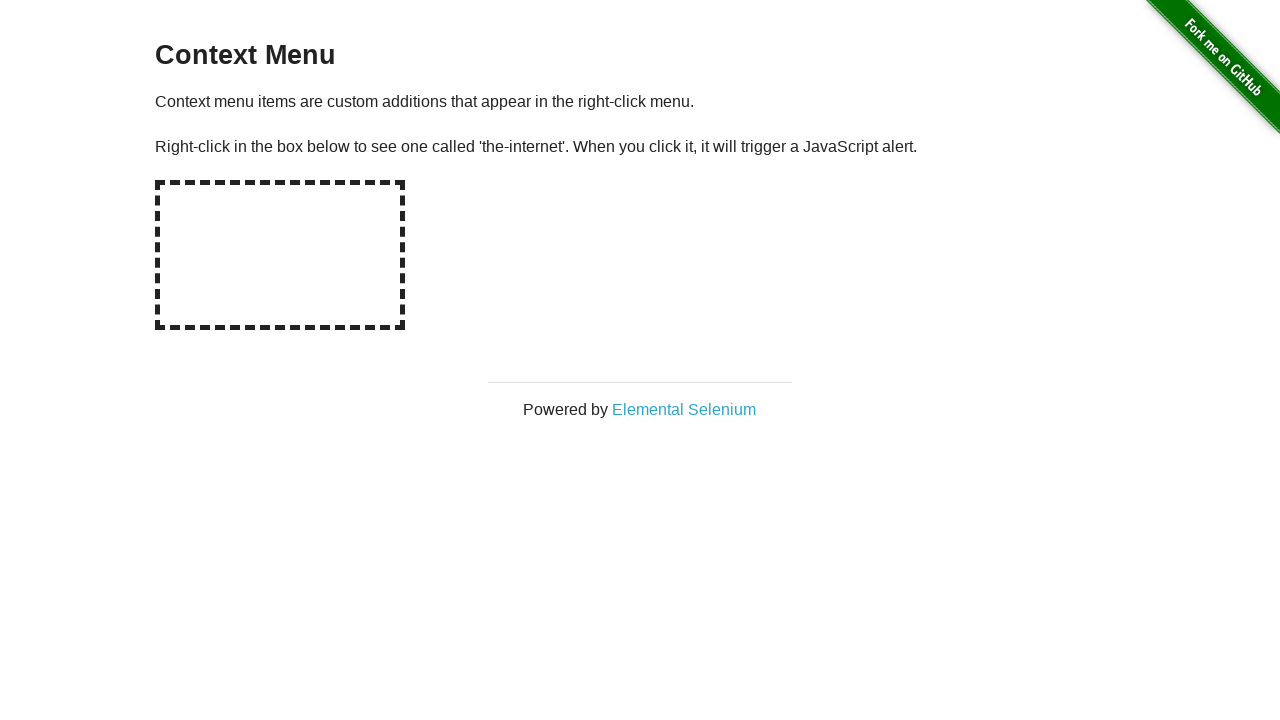

Right-clicked on hot-spot again to trigger dialog at (280, 255) on #hot-spot
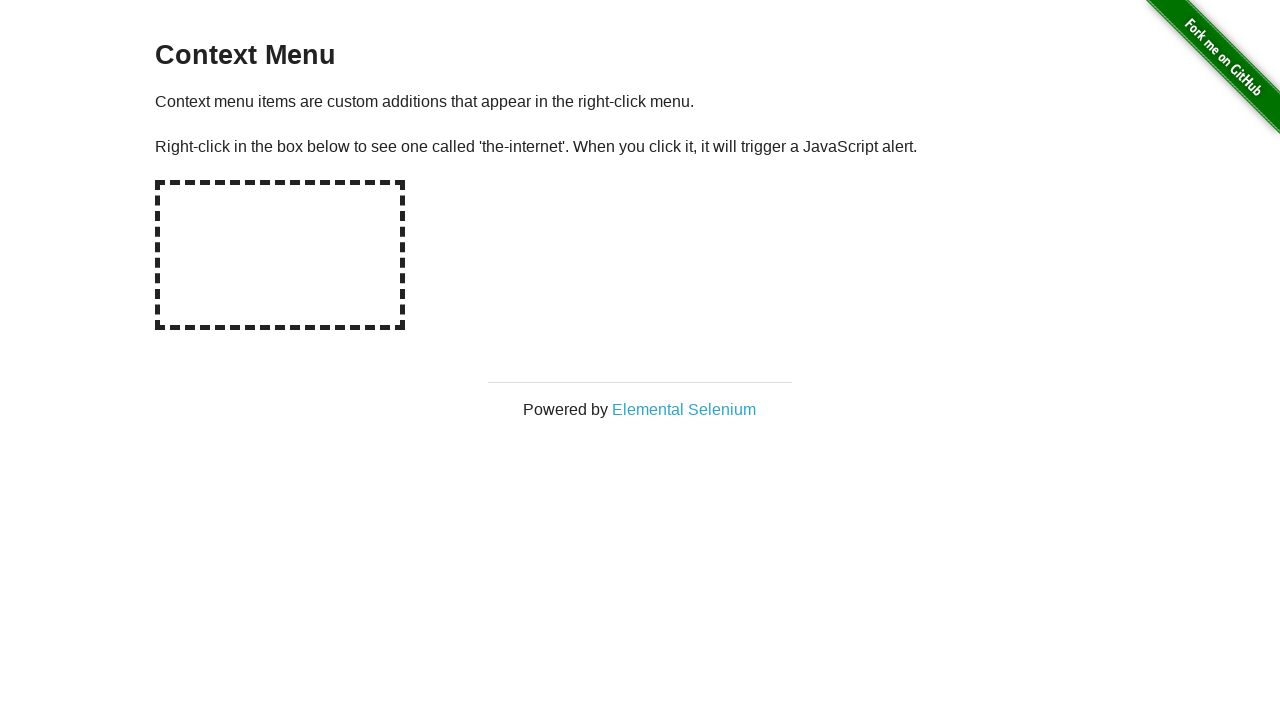

Verified alert dialog message is 'You selected a context menu'
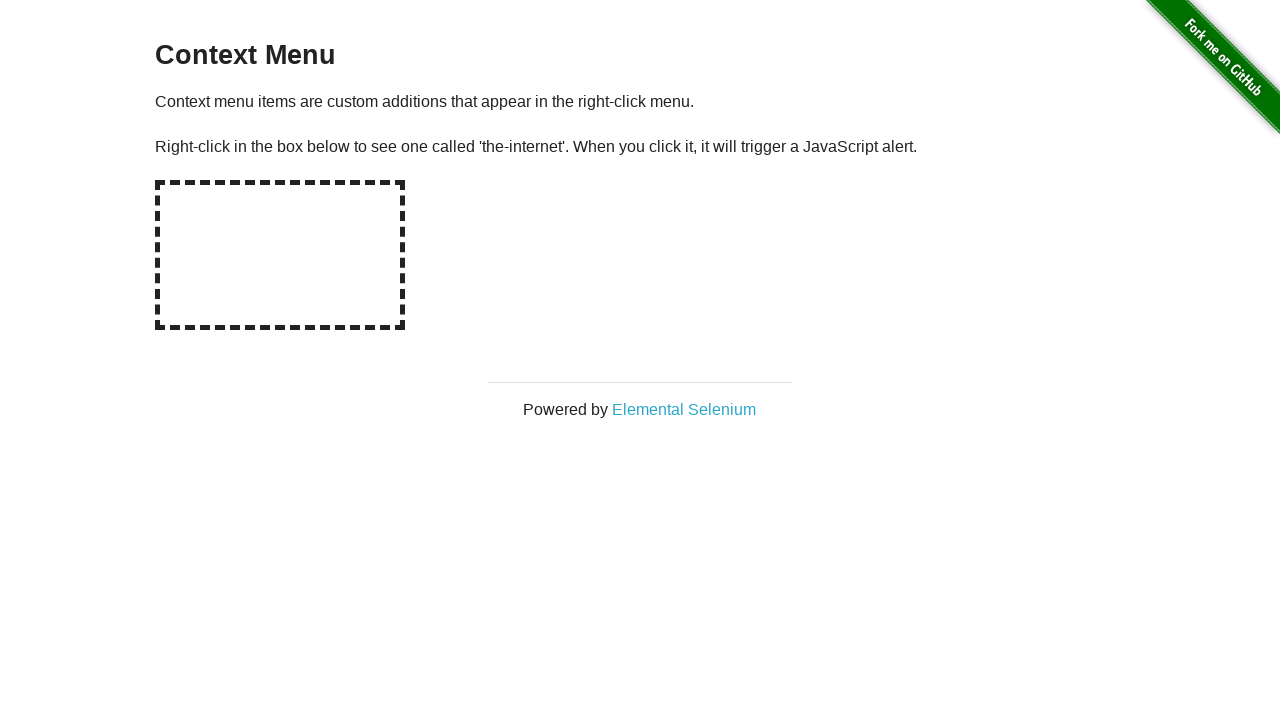

Clicked on 'Elemental Selenium' link at (684, 409) on text=Elemental Selenium
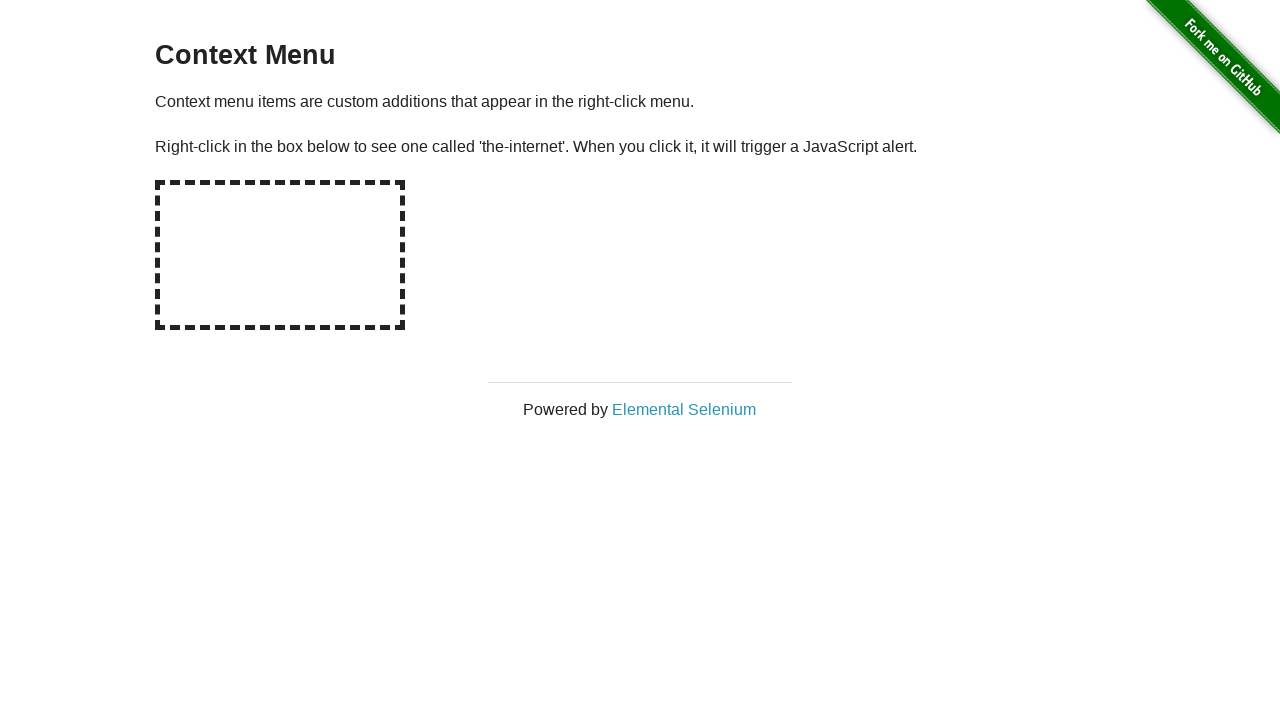

New window/popup opened with Elemental Selenium page
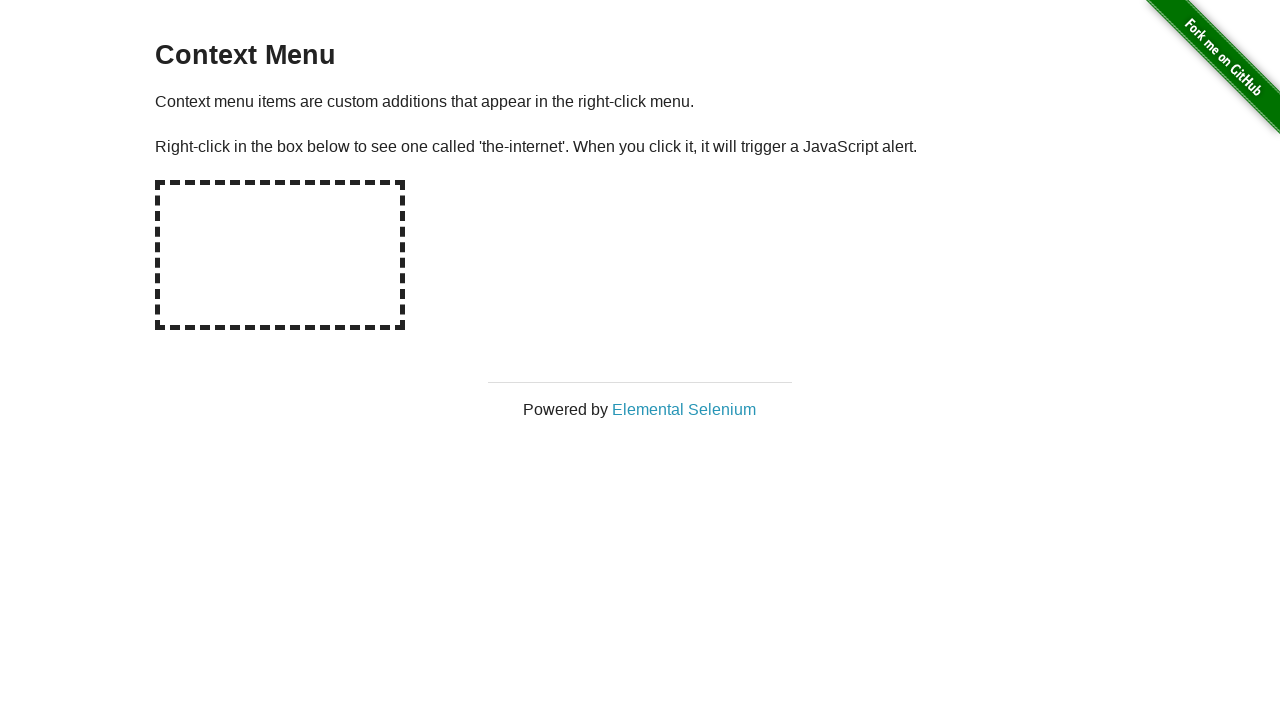

Verified h1 heading in new window displays 'Elemental Selenium'
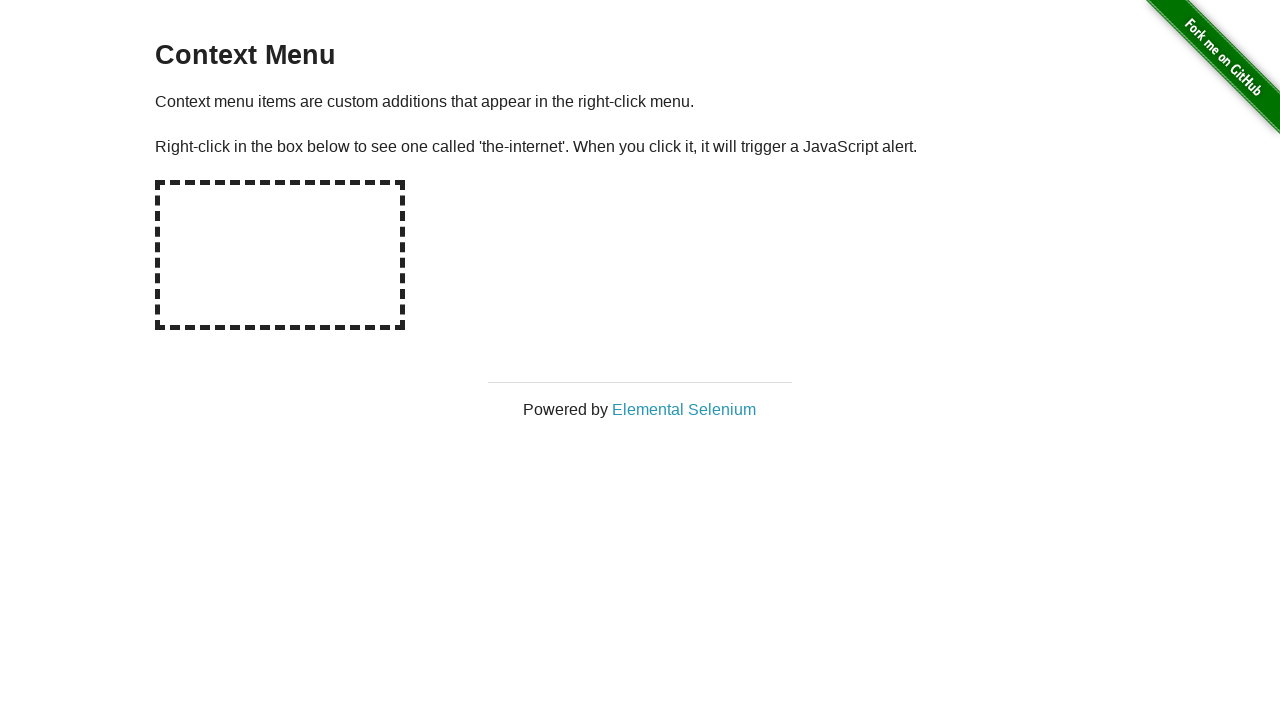

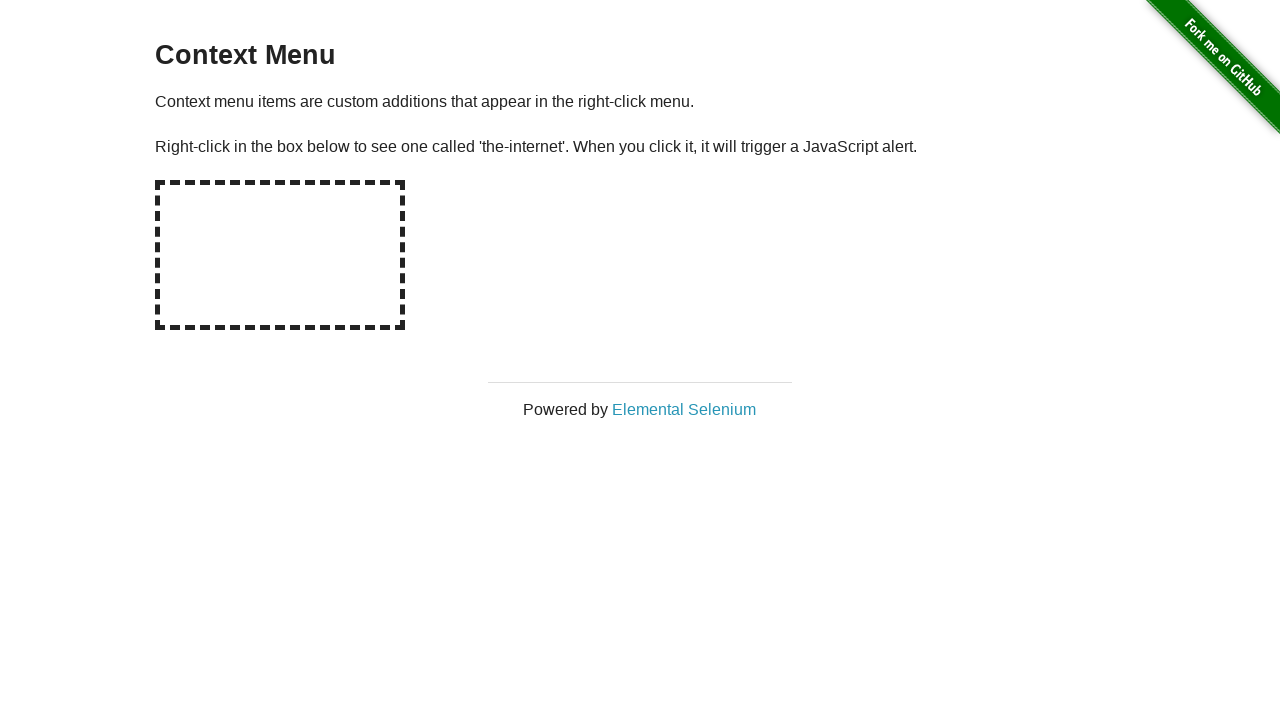